Navigates through A1 website's help and support section, clicking through support contact options to reach the technical support contact page

Starting URL: https://www.a1.by/ru/

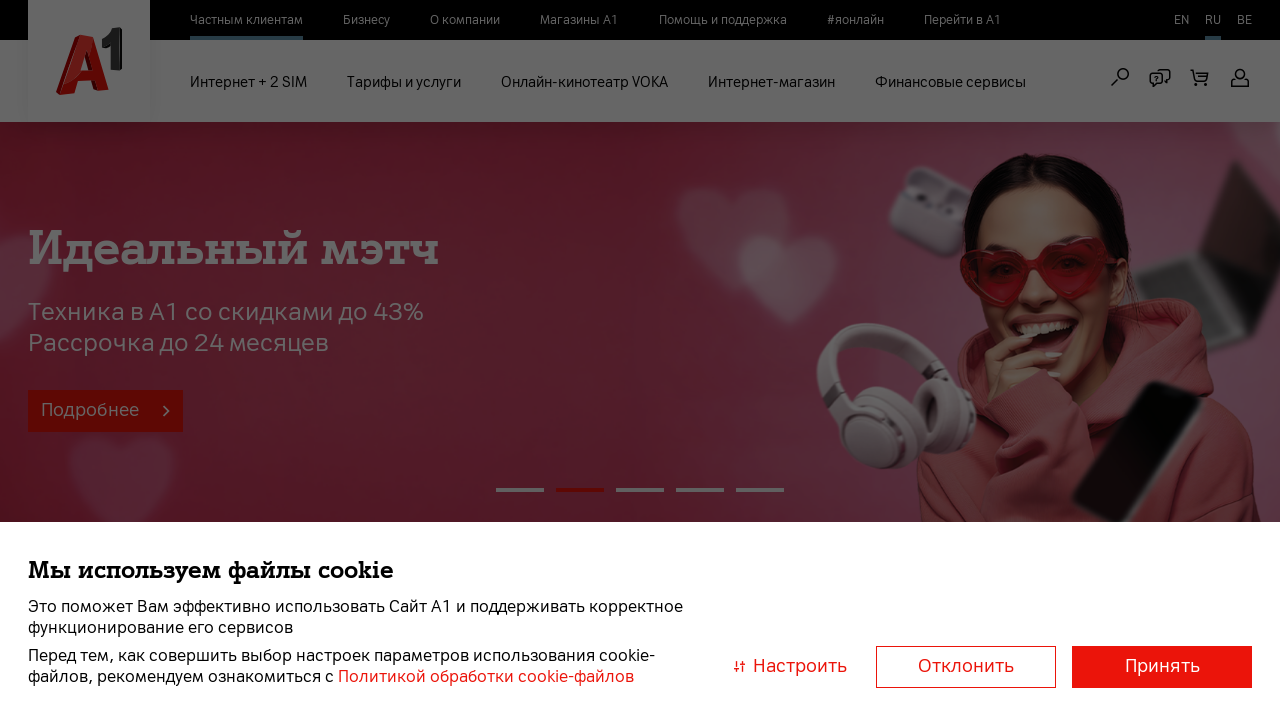

Clicked cookie consent primary button at (1162, 667) on xpath=//button[@class='button button--primary button--fixed-width']
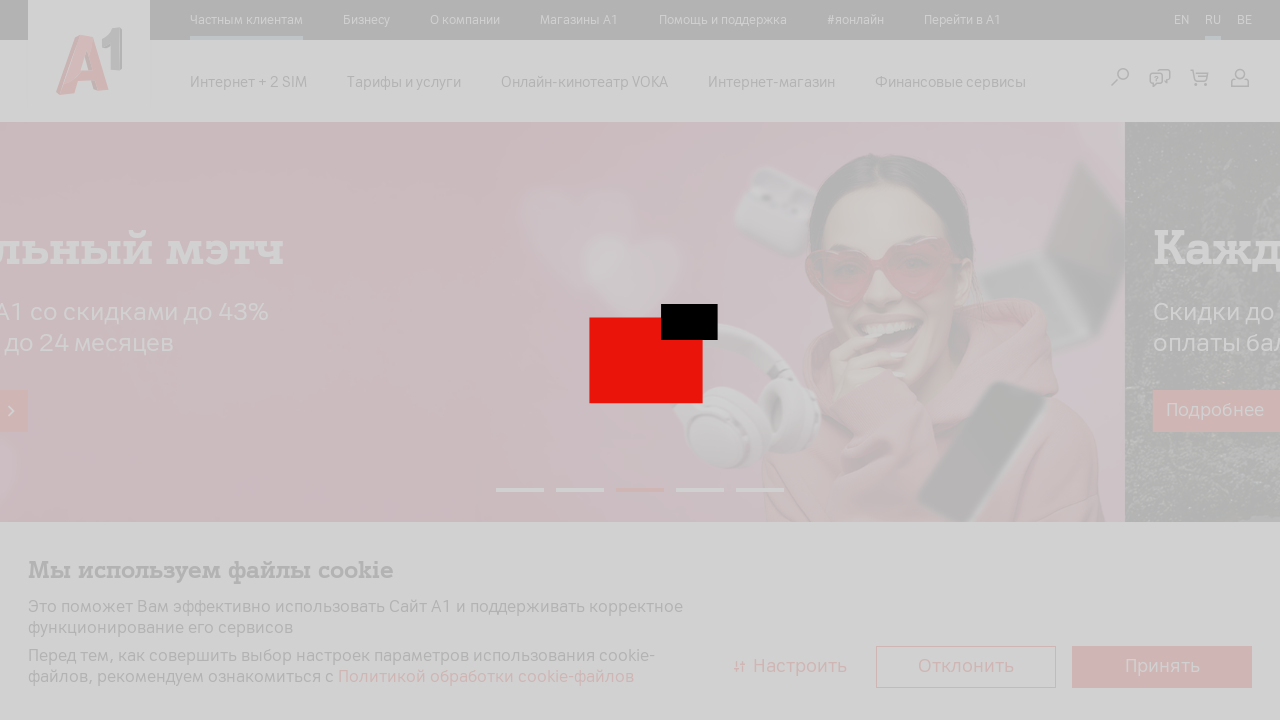

Clicked Help and Support button in header at (723, 20) on (//li[@class='yCmsComponent header-top-item'])[4]
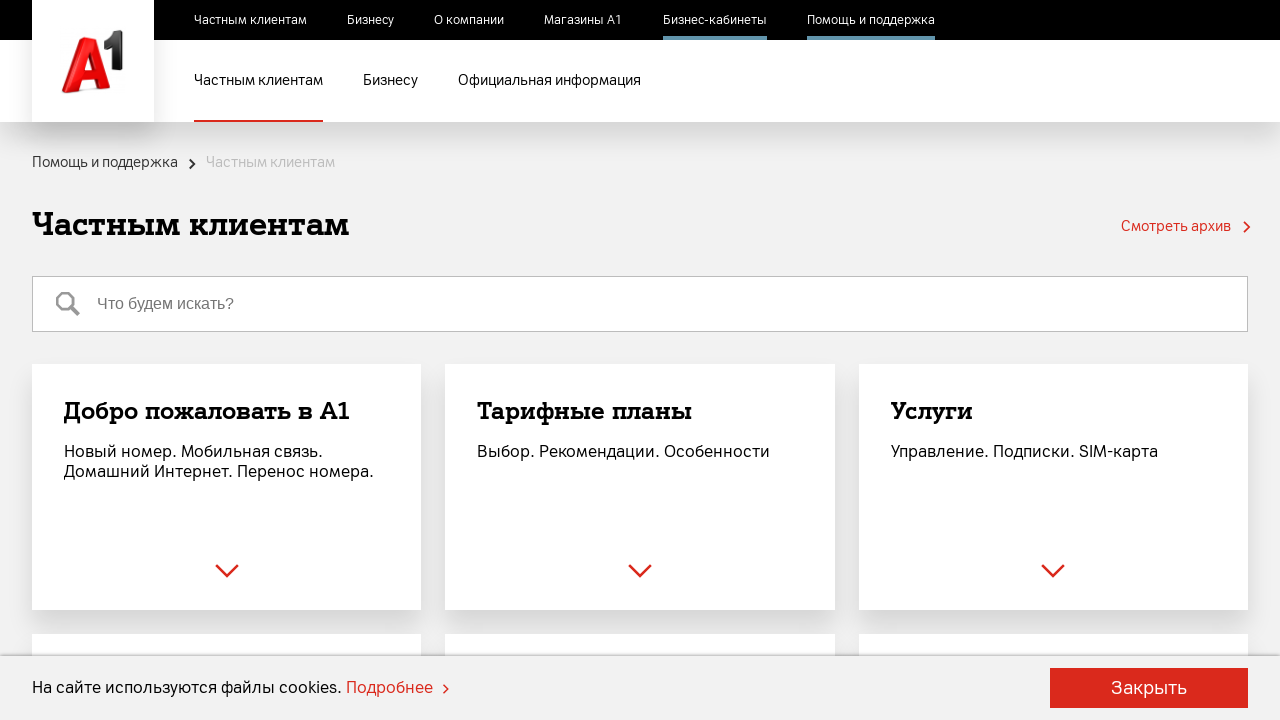

Clicked Contact Support button at (1053, 360) on (//a[@href='/chastnym-klientam/svjazatsya-s-tekh-podderzhkoy/'])[3]
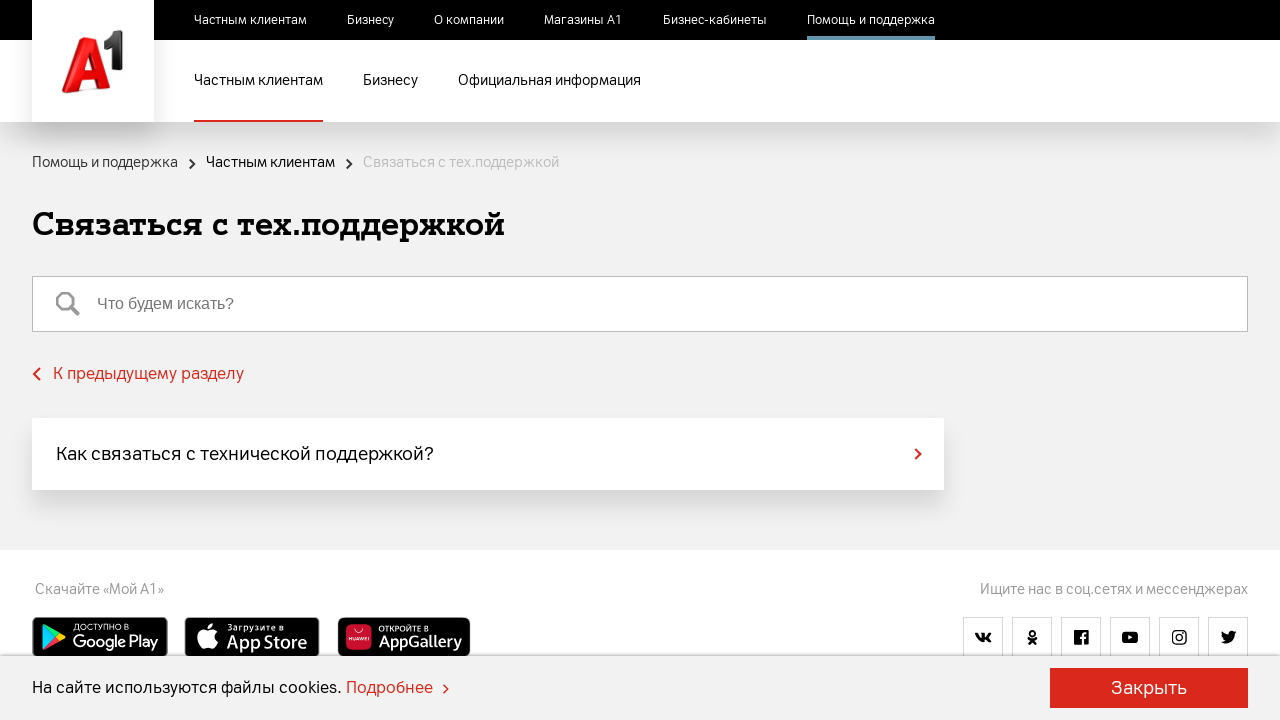

Clicked How to Contact Support tile at (488, 454) on xpath=//div[@class='tiles__item tiles__item--row']
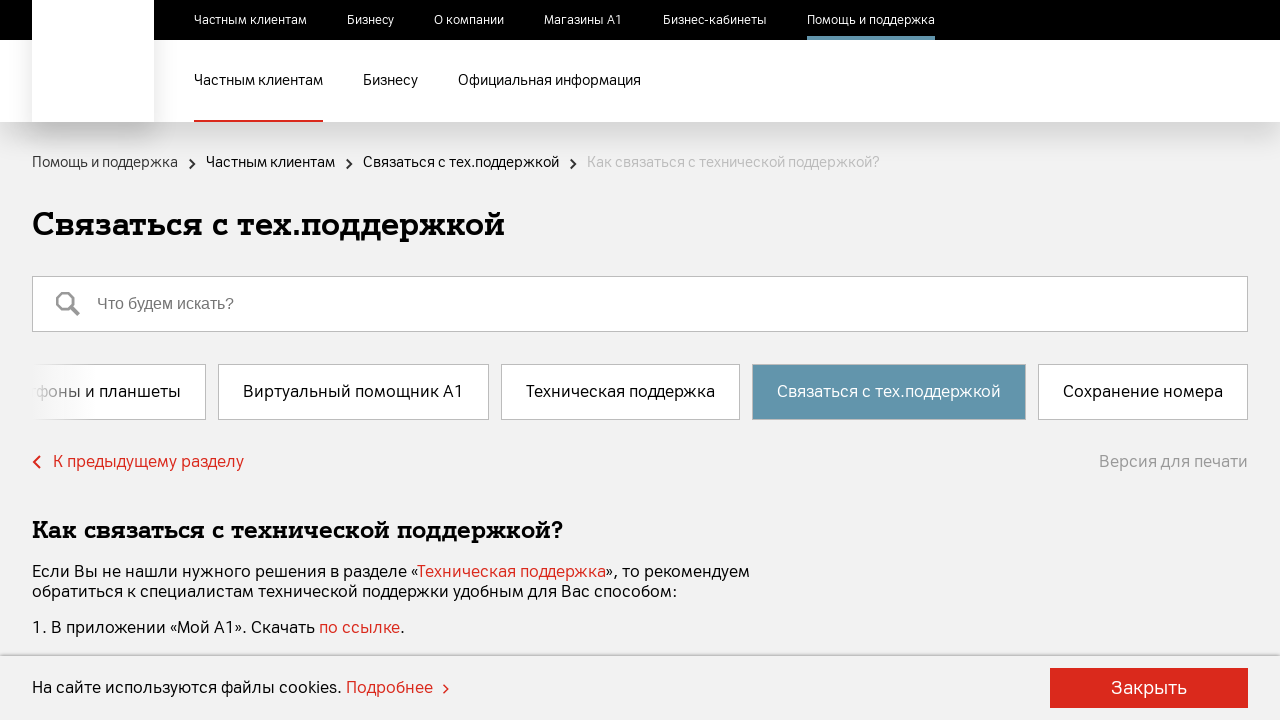

Technical support contact page loaded
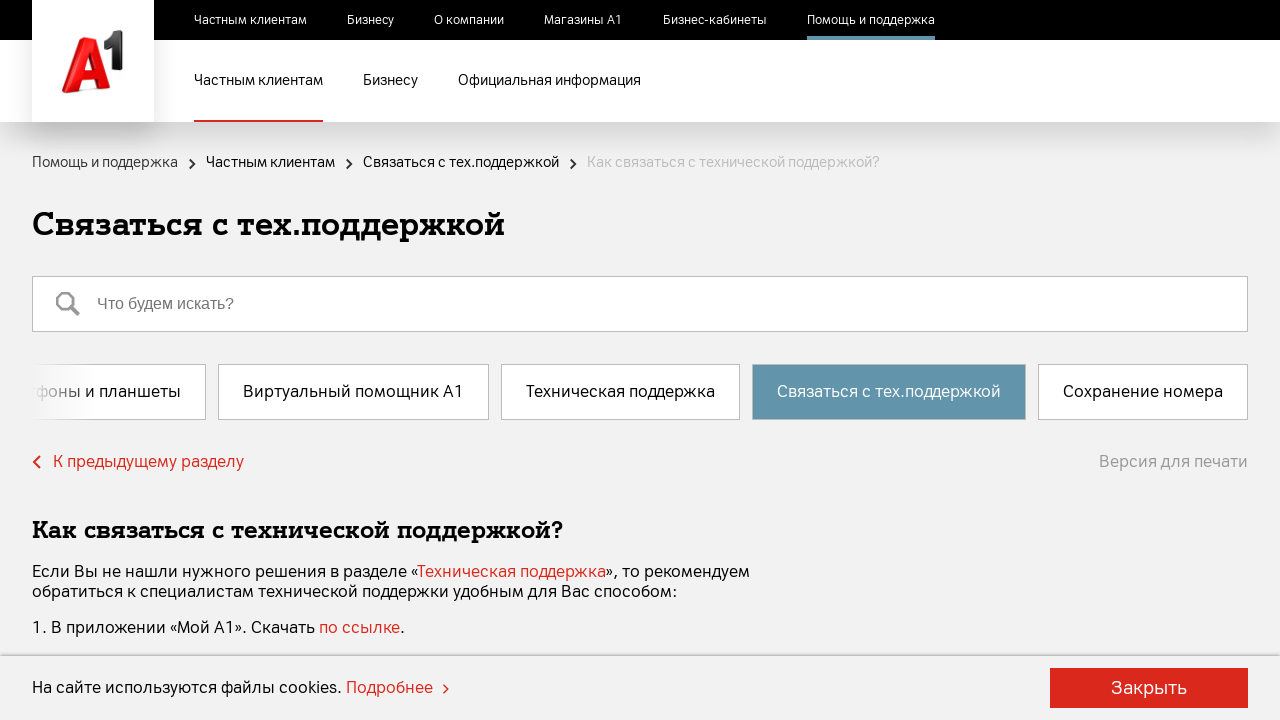

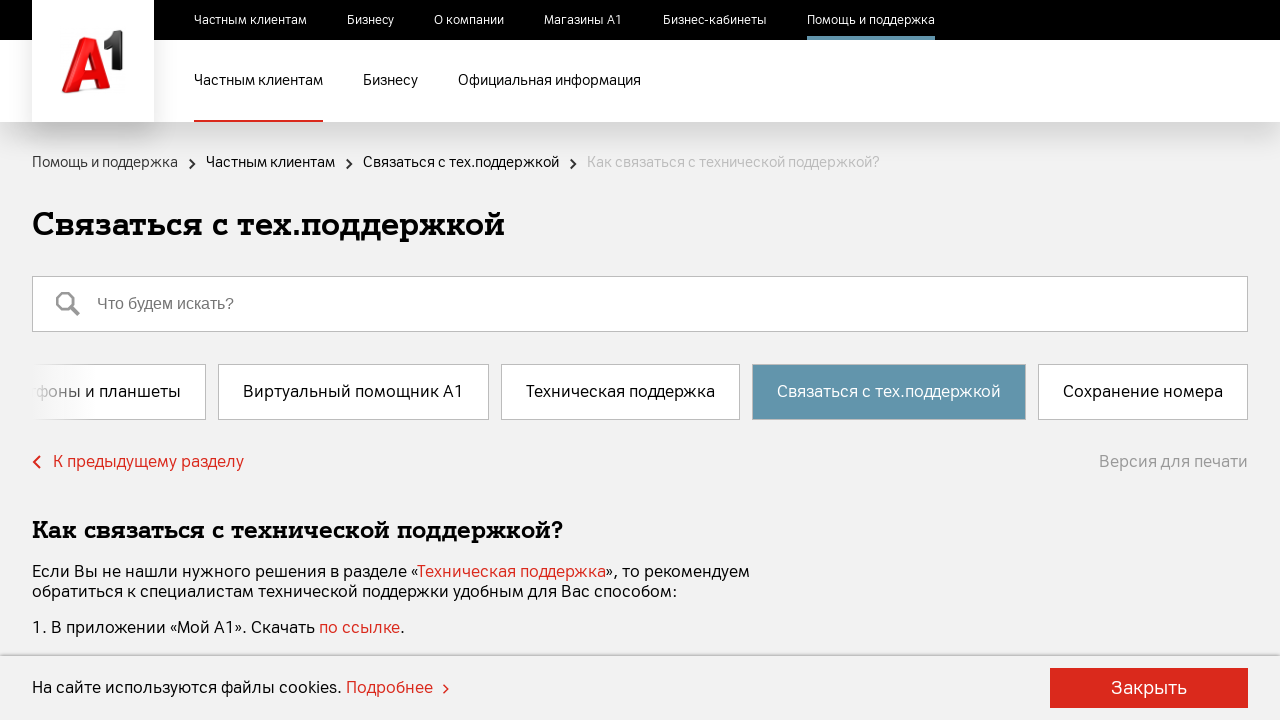